Navigates to FlightAware homepage and waits for page to load for visual validation

Starting URL: https://flightaware.com/

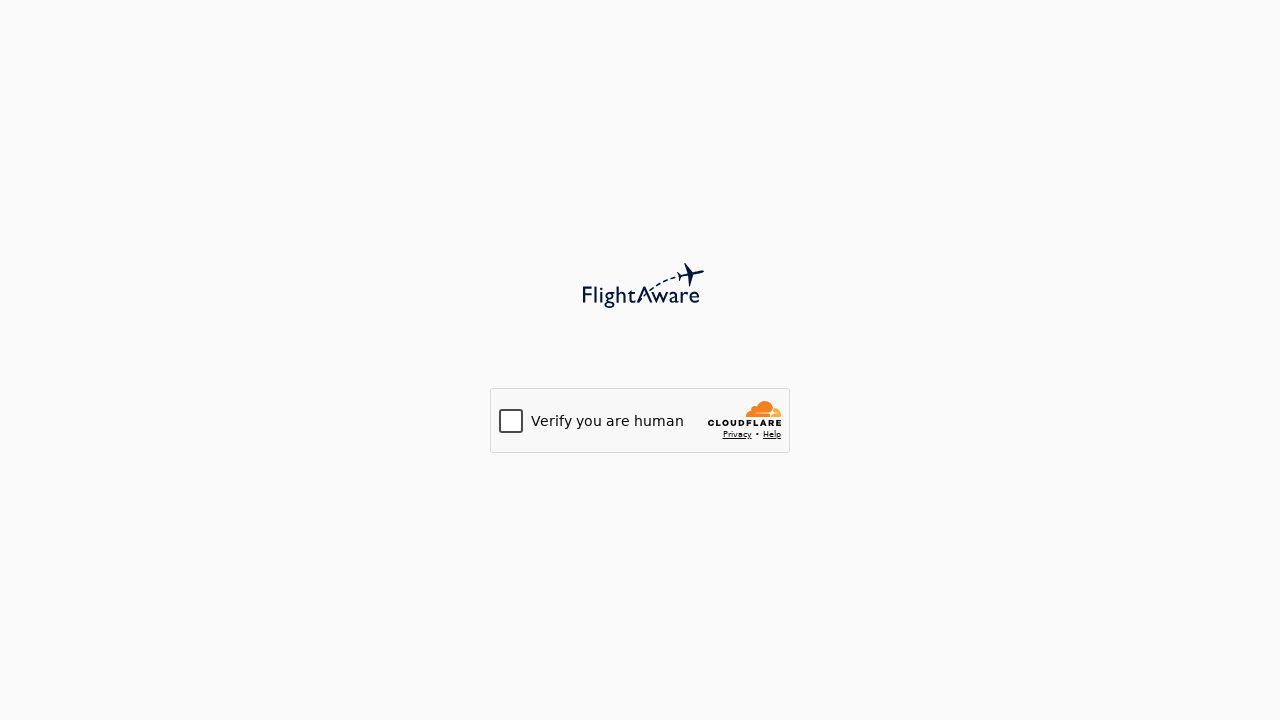

Navigated to FlightAware homepage
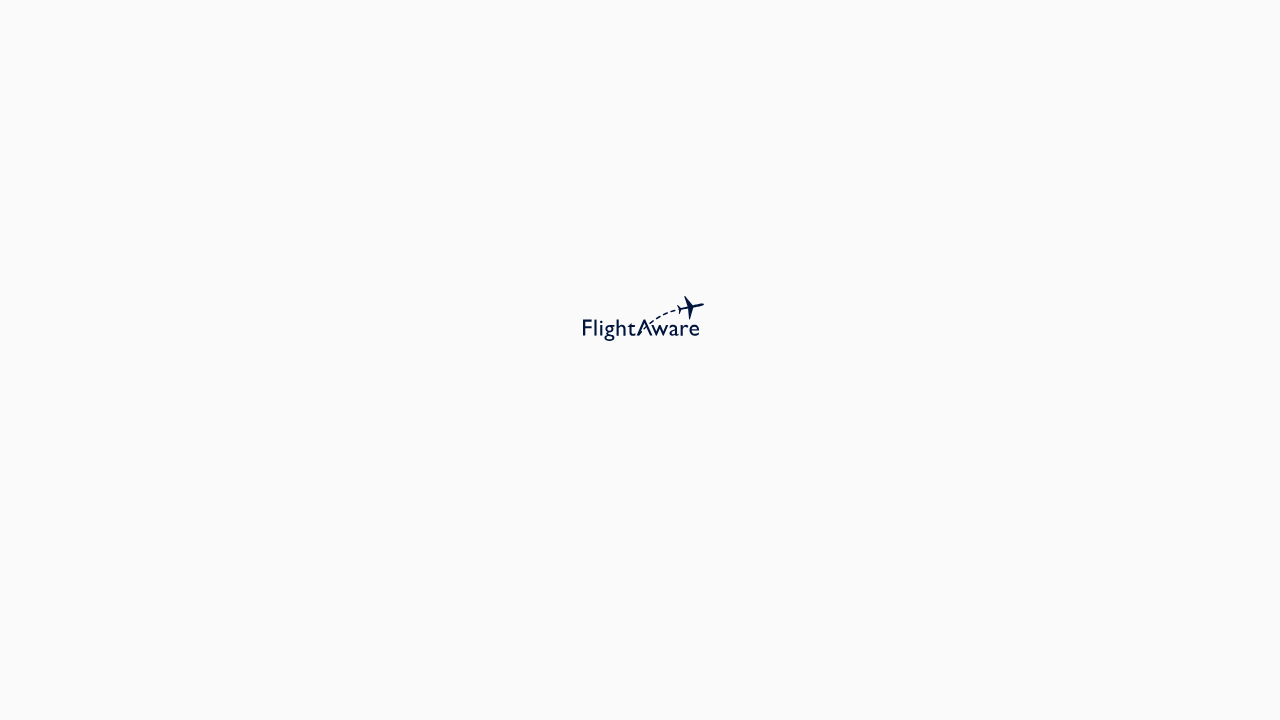

Page fully loaded with networkidle state
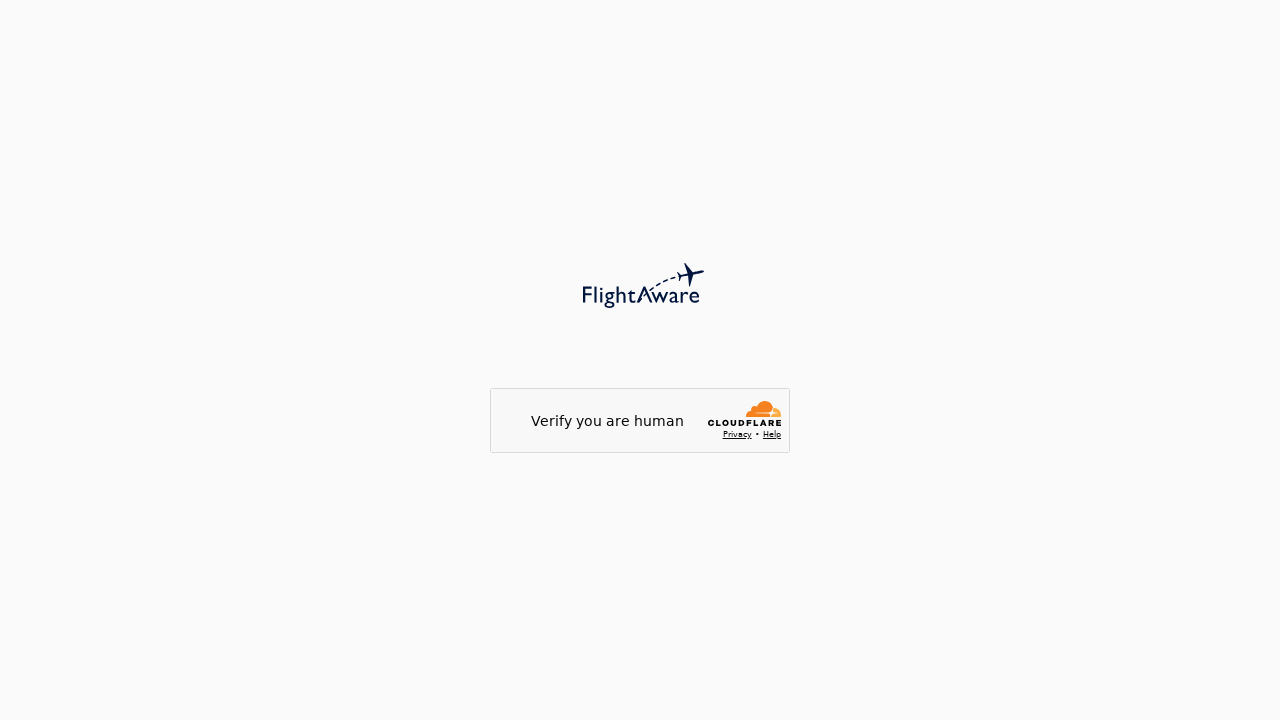

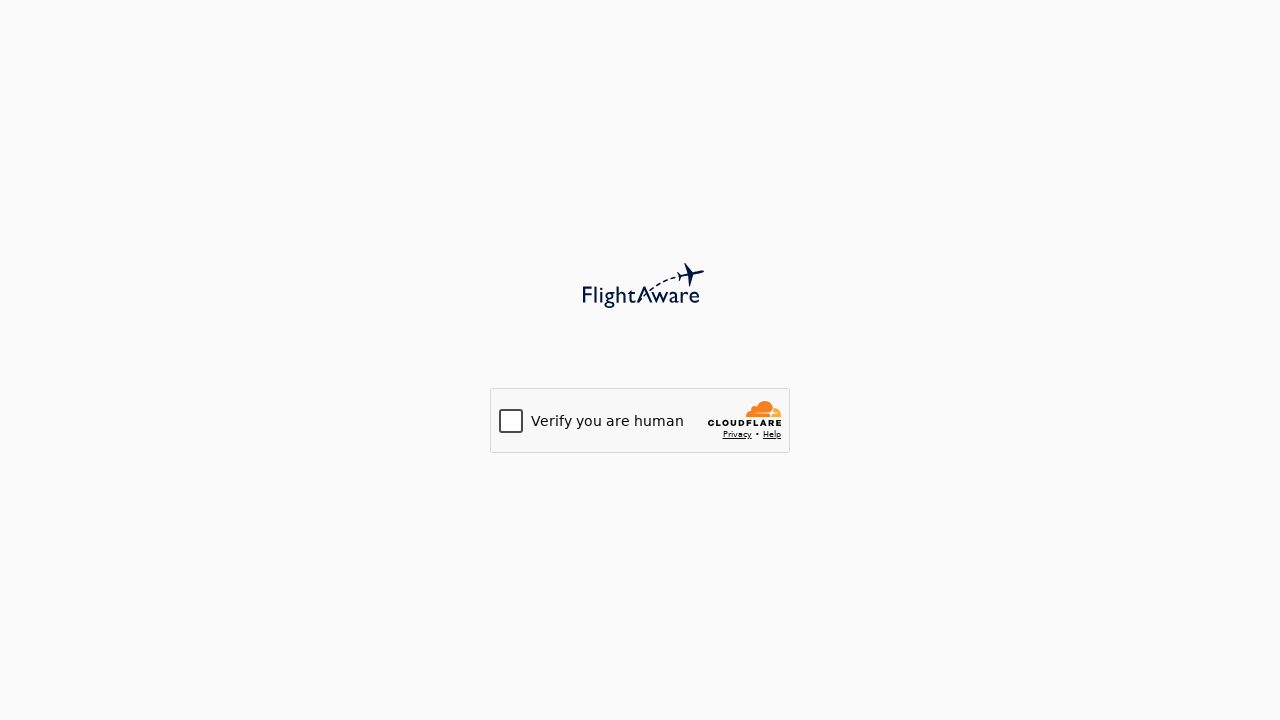